Tests navigation to the Elements page by clicking the Elements card and verifying that the instructional text is displayed correctly.

Starting URL: https://demoqa.com/

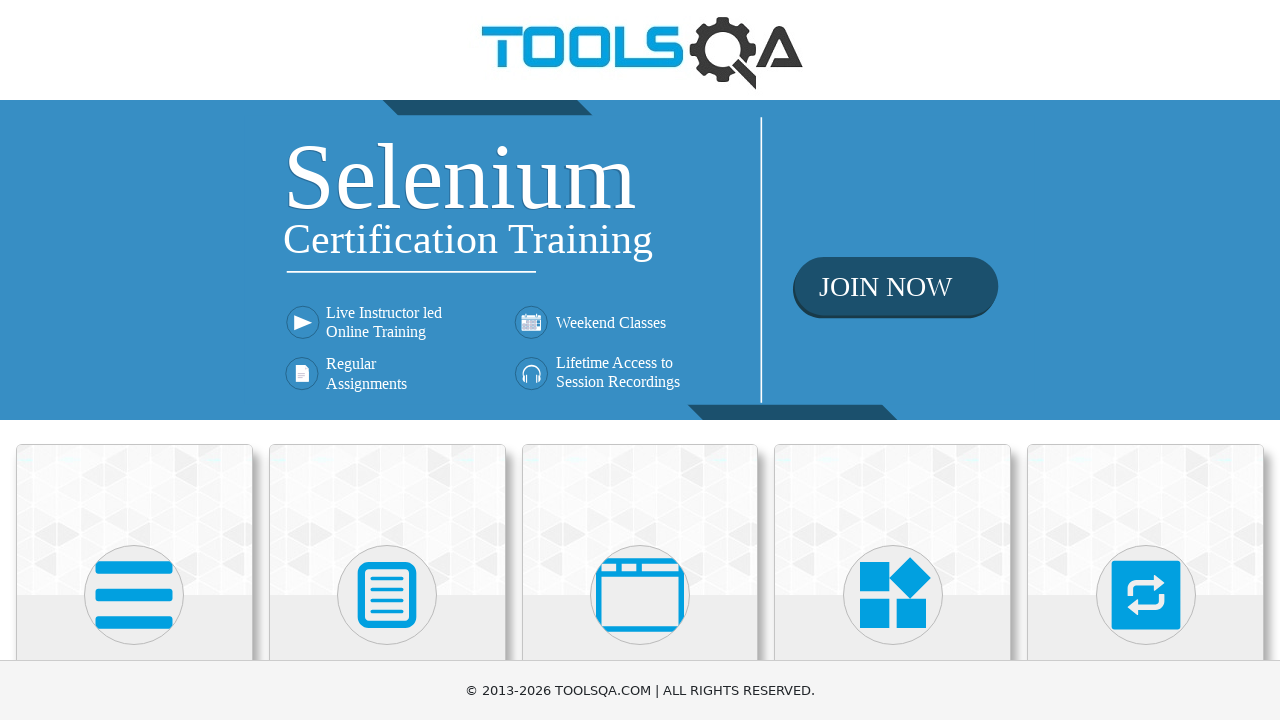

Navigated to DemoQA home page
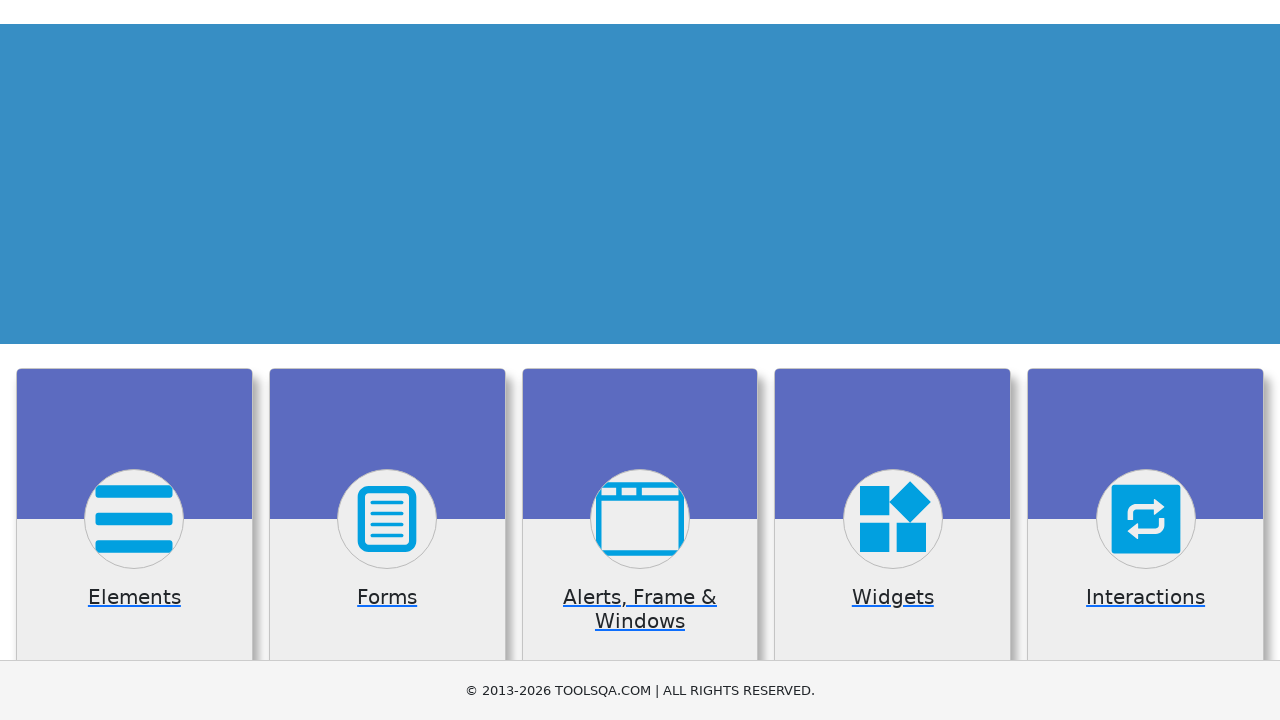

Clicked on the Elements card at (134, 520) on xpath=//h5[normalize-space(.)='Elements']/ancestor::div[contains(@class,'top-car
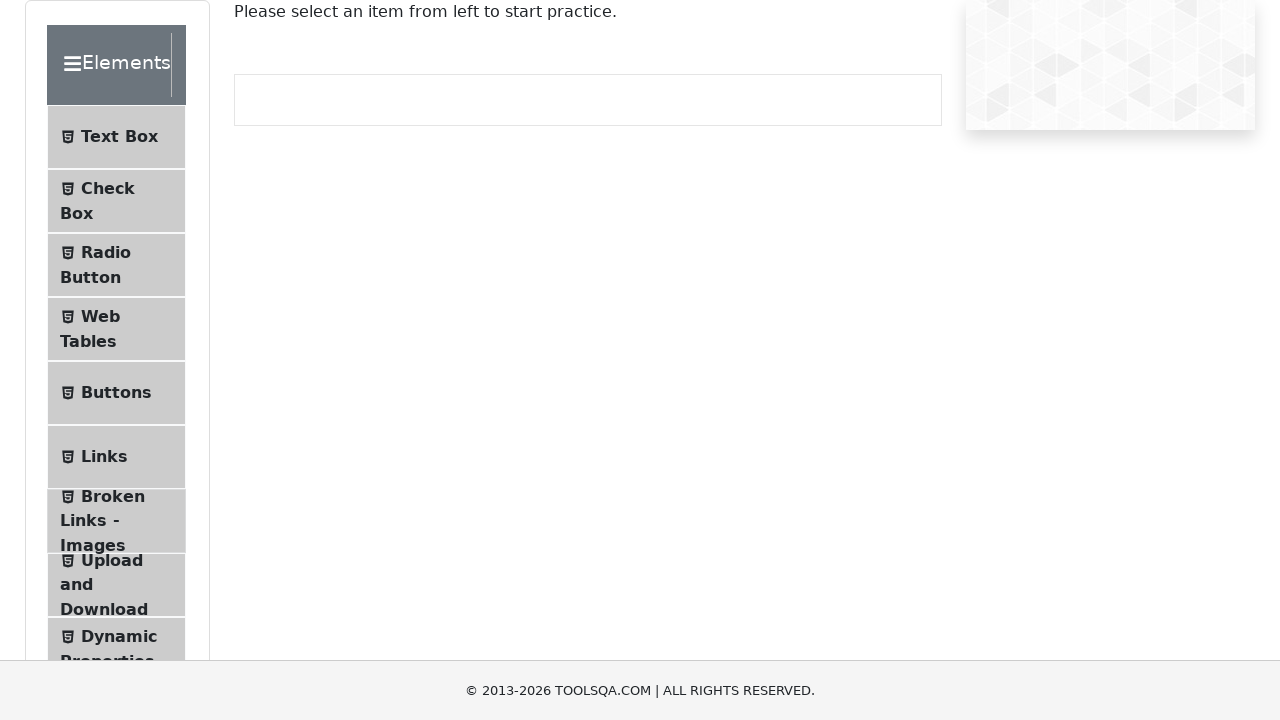

Navigation to Elements page completed
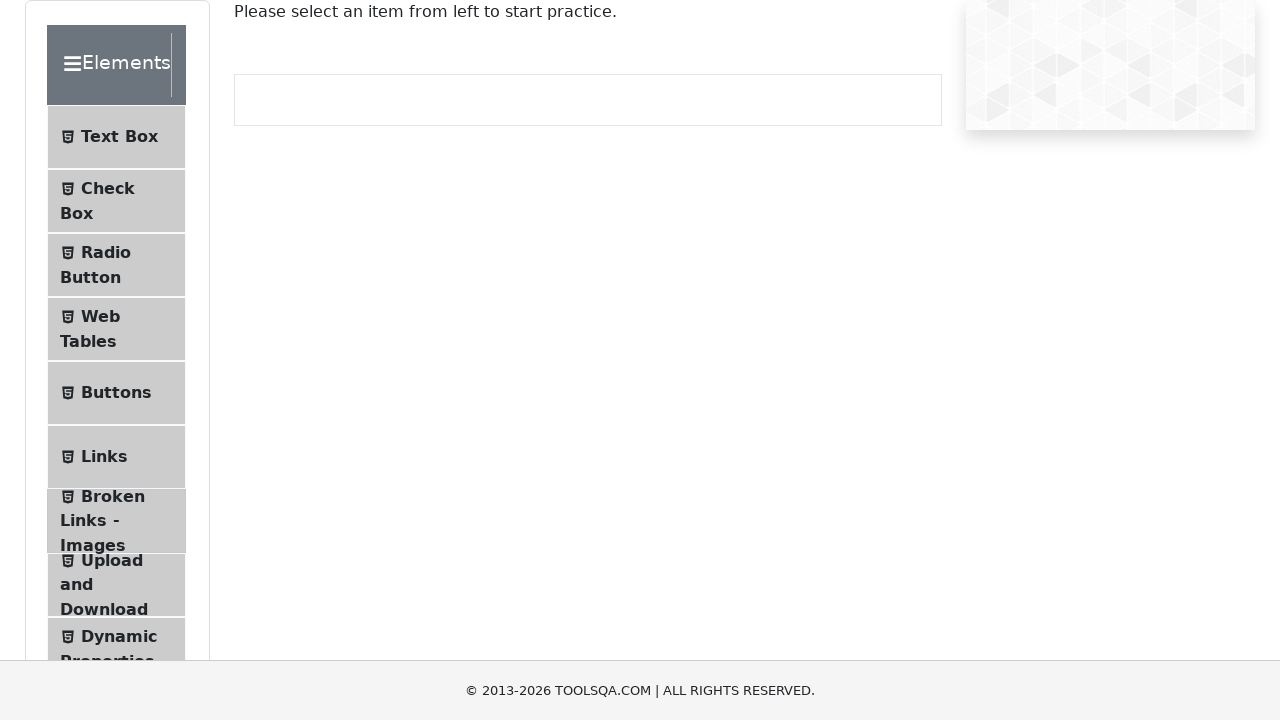

Center text element became visible
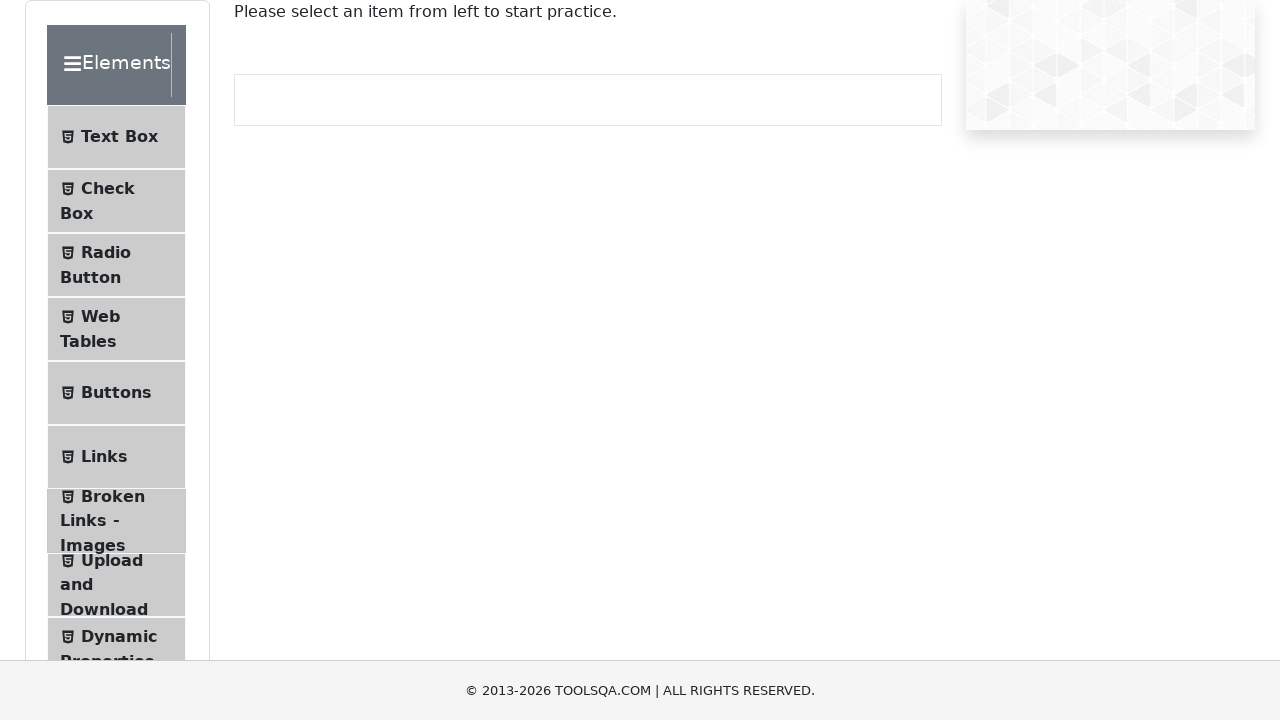

Verified instructional text matches expected content
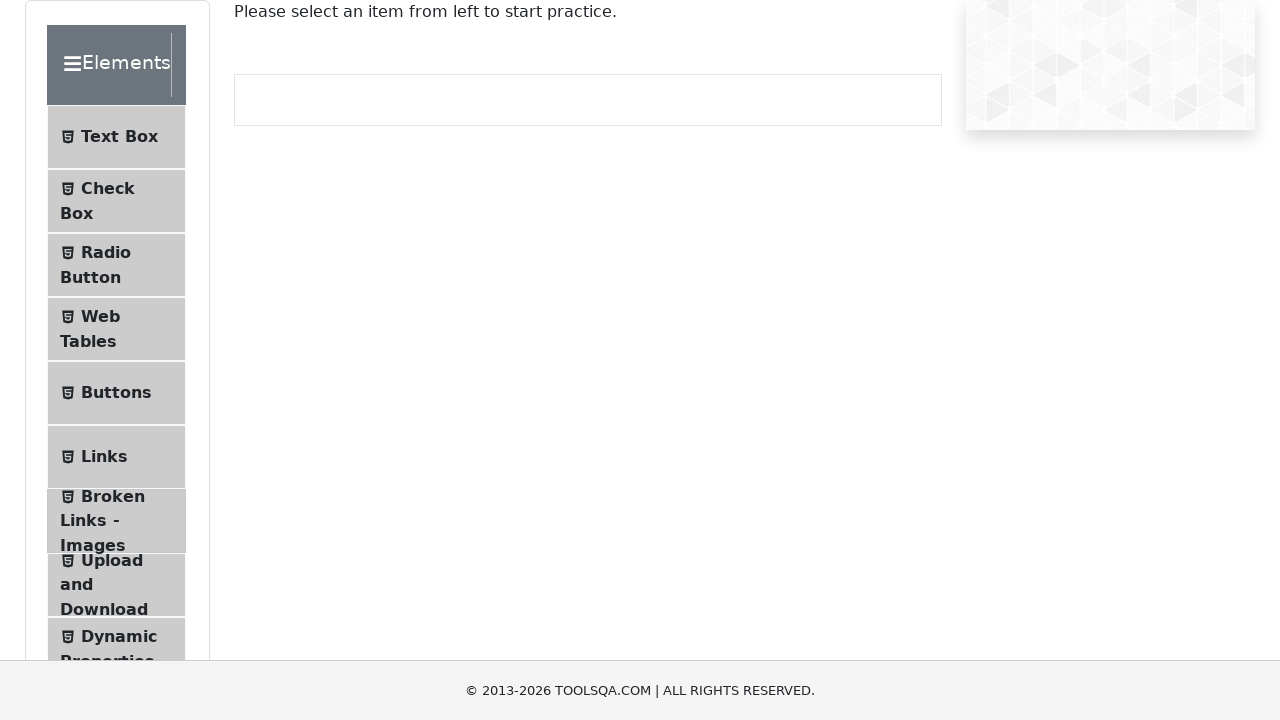

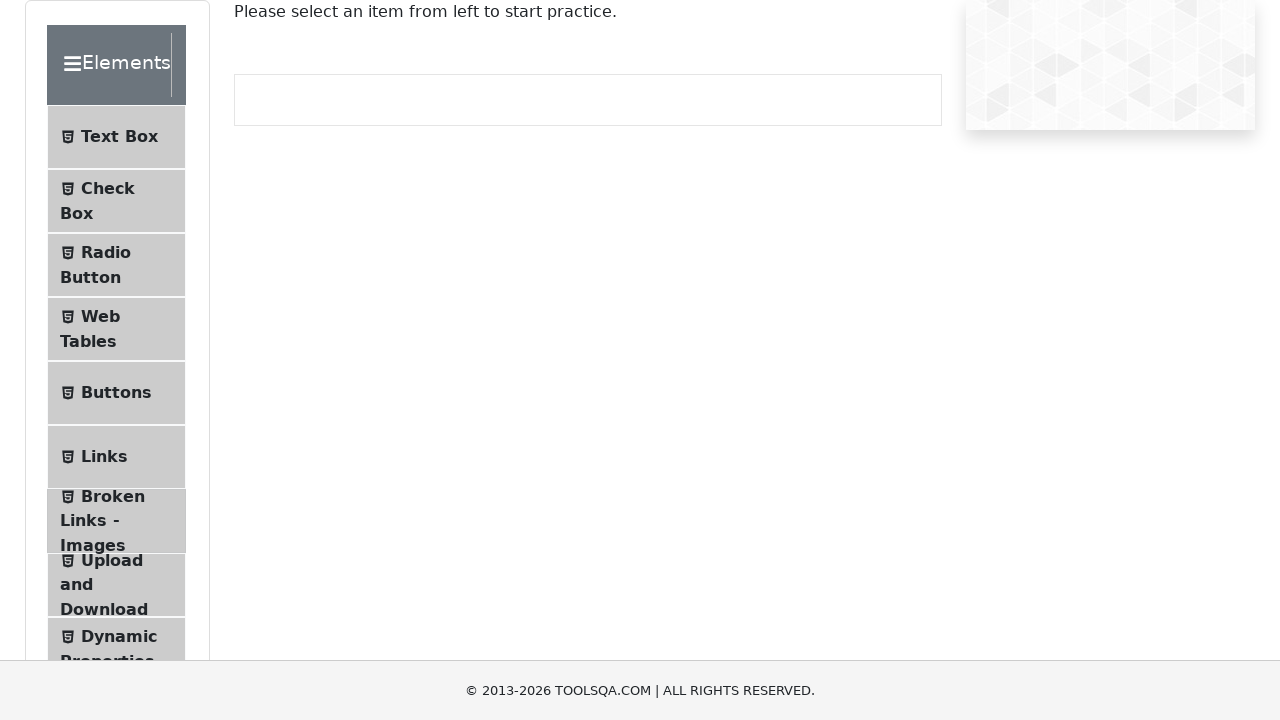